Tests radio button handling by clicking through all radio buttons on the page twice using different iteration methods

Starting URL: https://rahulshettyacademy.com/AutomationPractice/

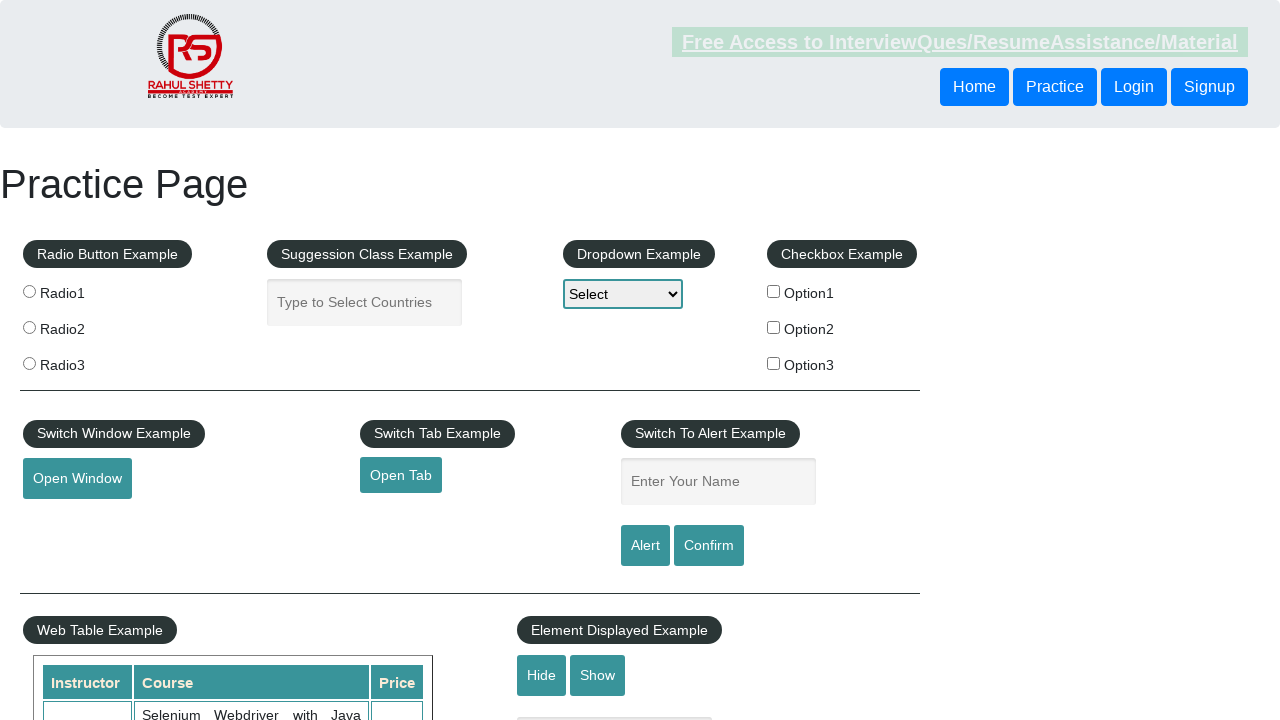

Located all radio buttons by name 'radioButton'
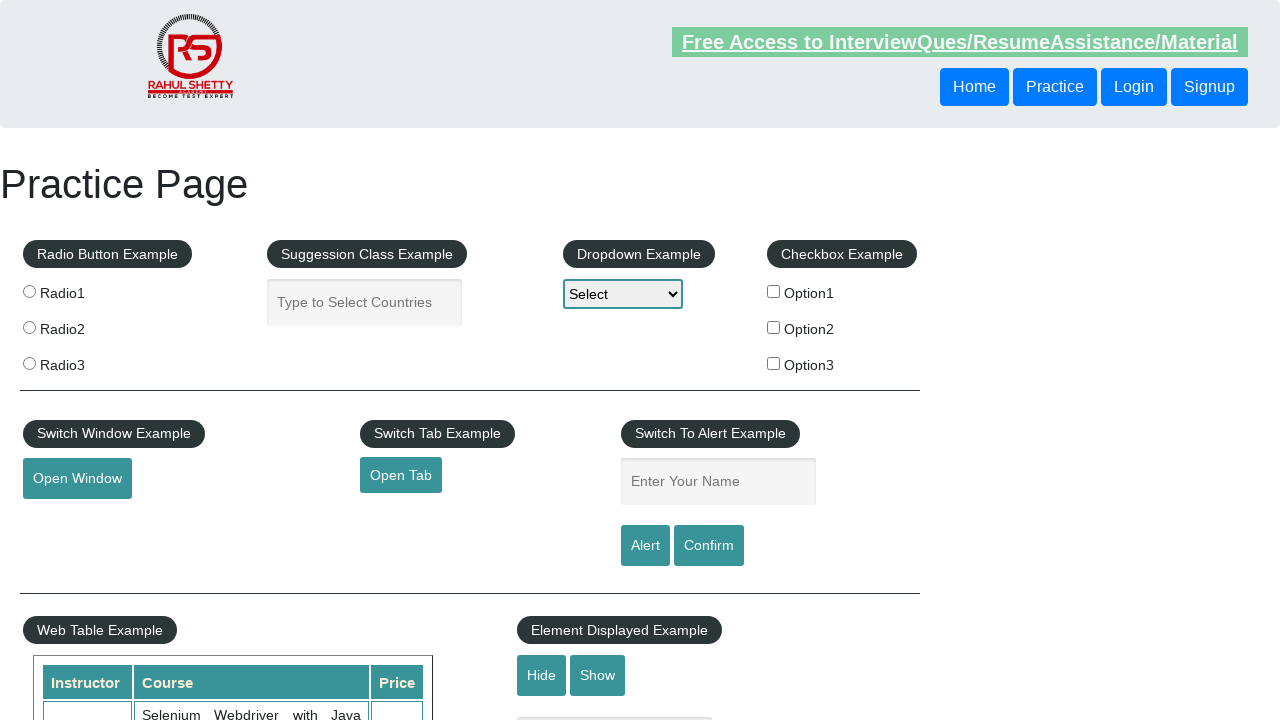

Found 3 radio buttons on the page
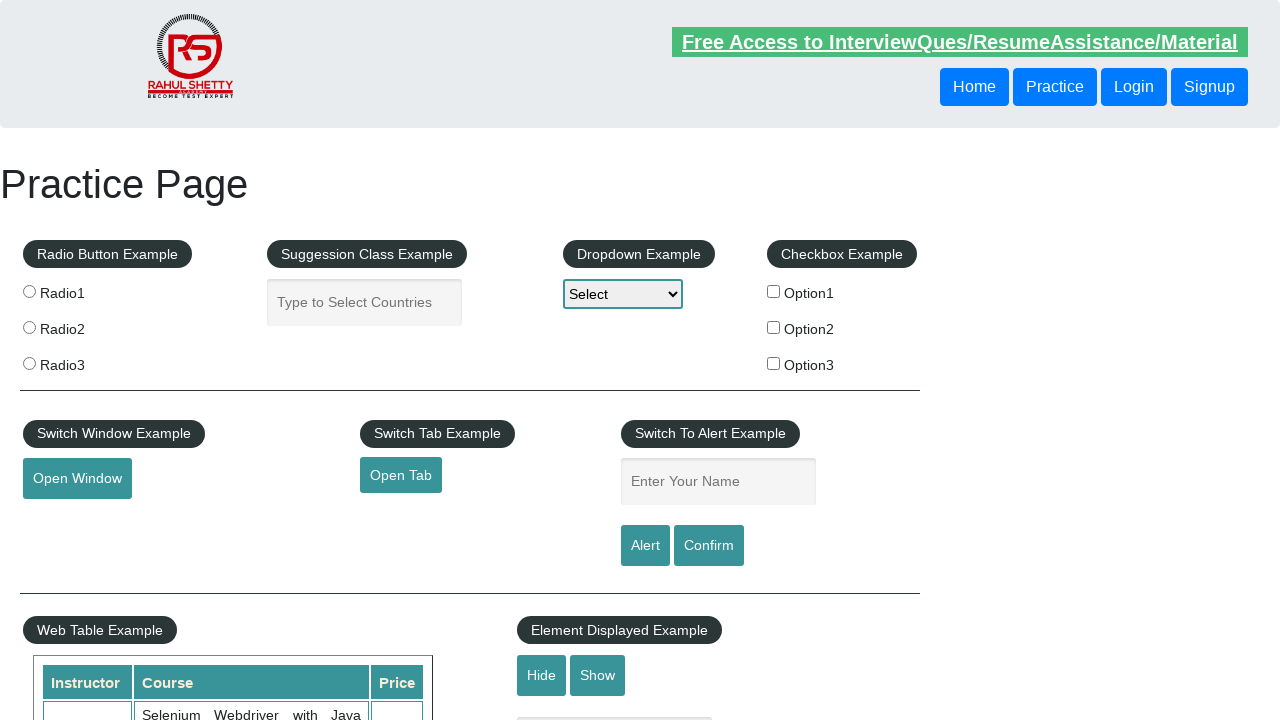

Clicked radio button at index 0 (first iteration) at (29, 291) on input[name='radioButton'] >> nth=0
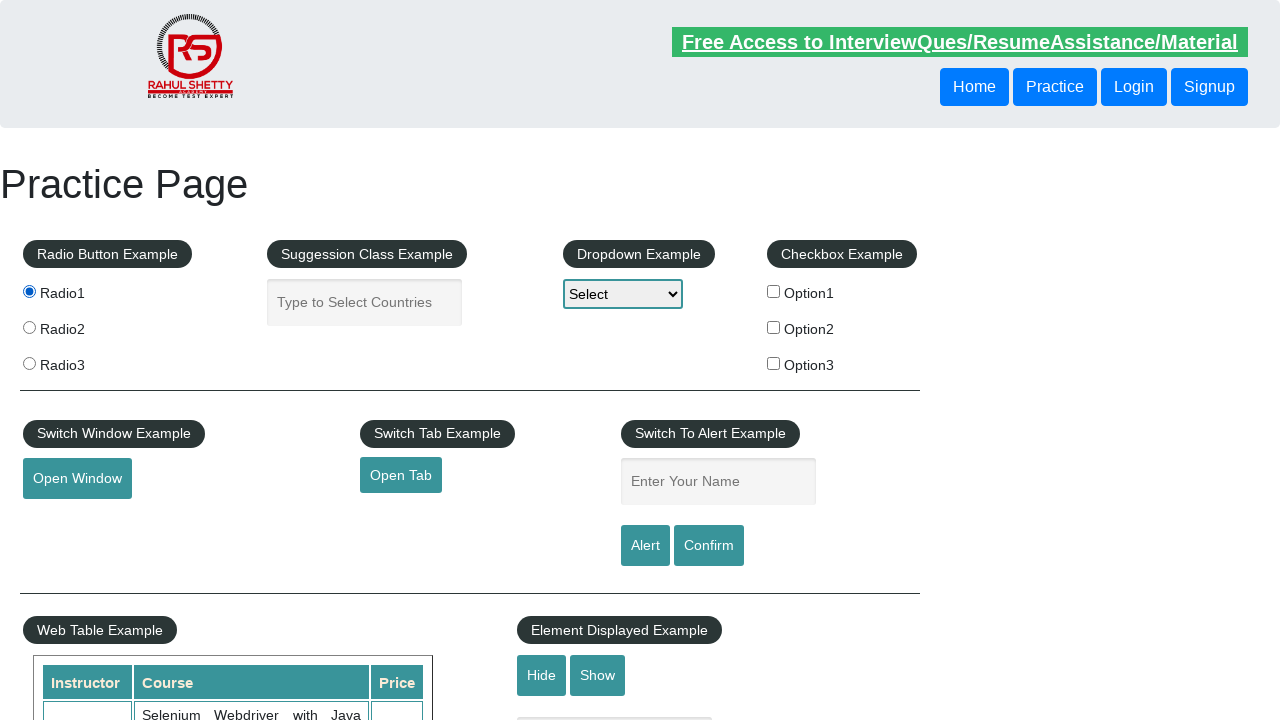

Waited 1000ms after clicking radio button at index 0
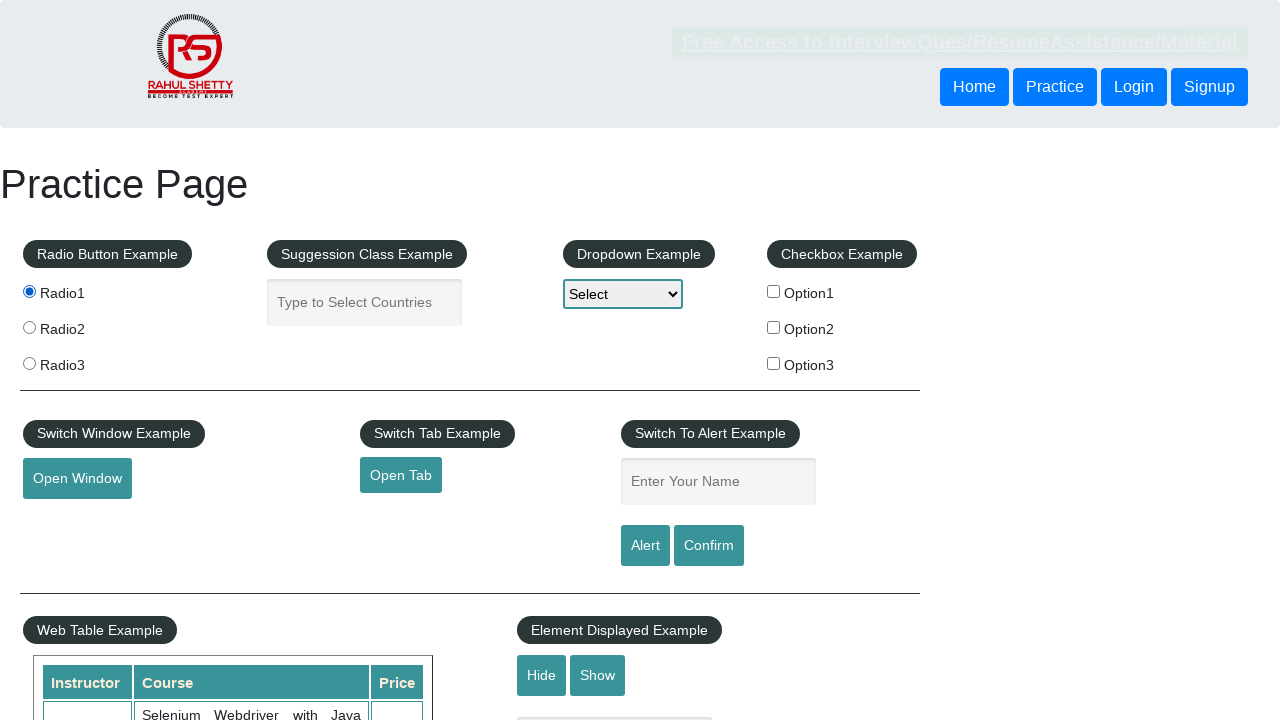

Clicked radio button at index 1 (first iteration) at (29, 327) on input[name='radioButton'] >> nth=1
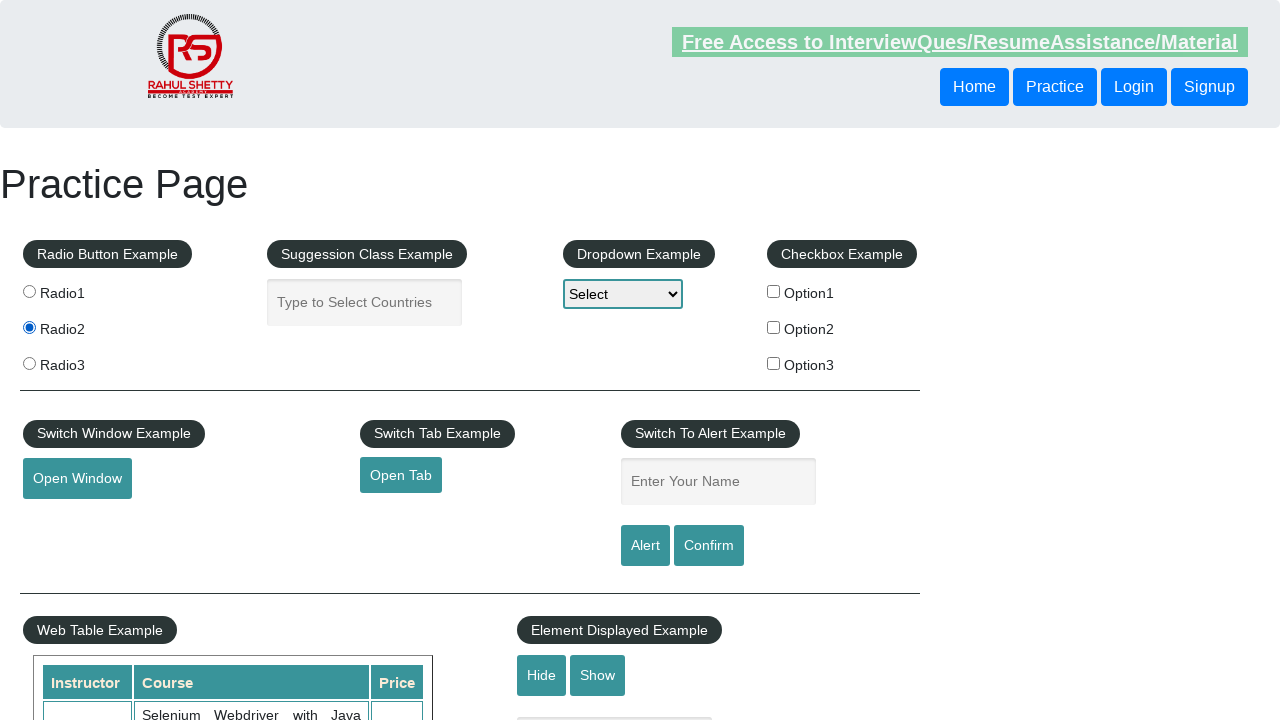

Waited 1000ms after clicking radio button at index 1
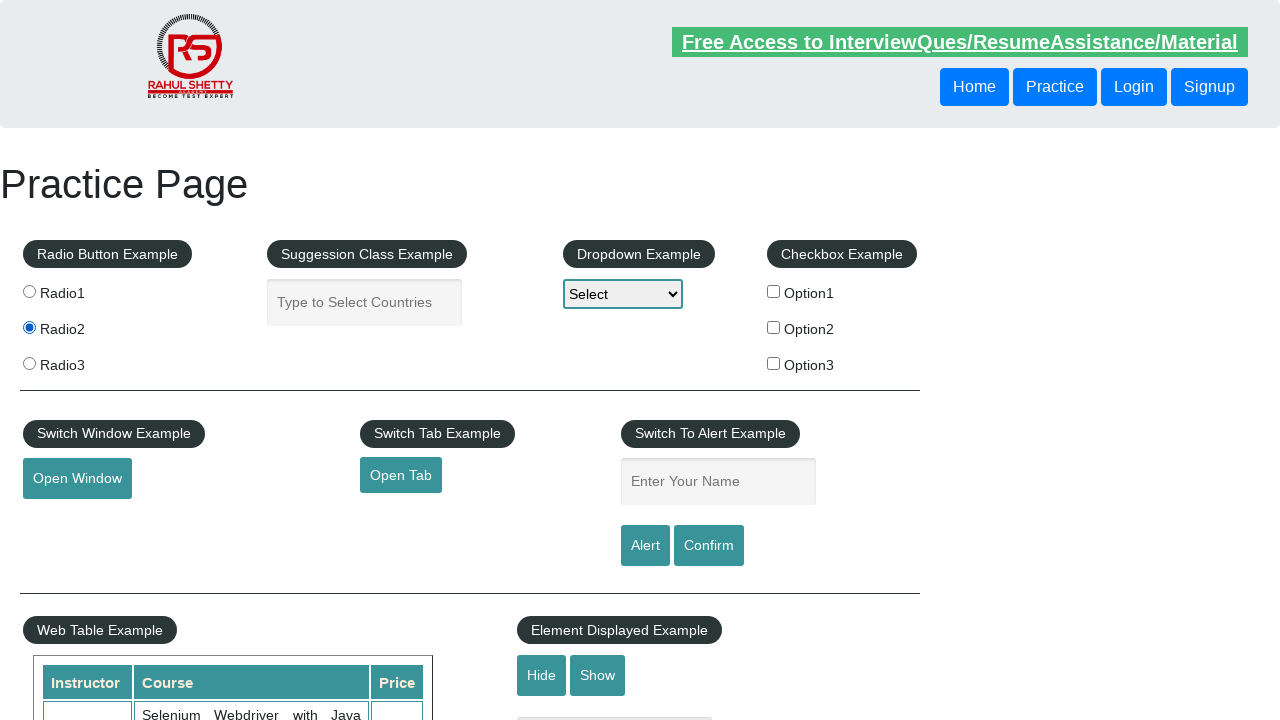

Clicked radio button at index 2 (first iteration) at (29, 363) on input[name='radioButton'] >> nth=2
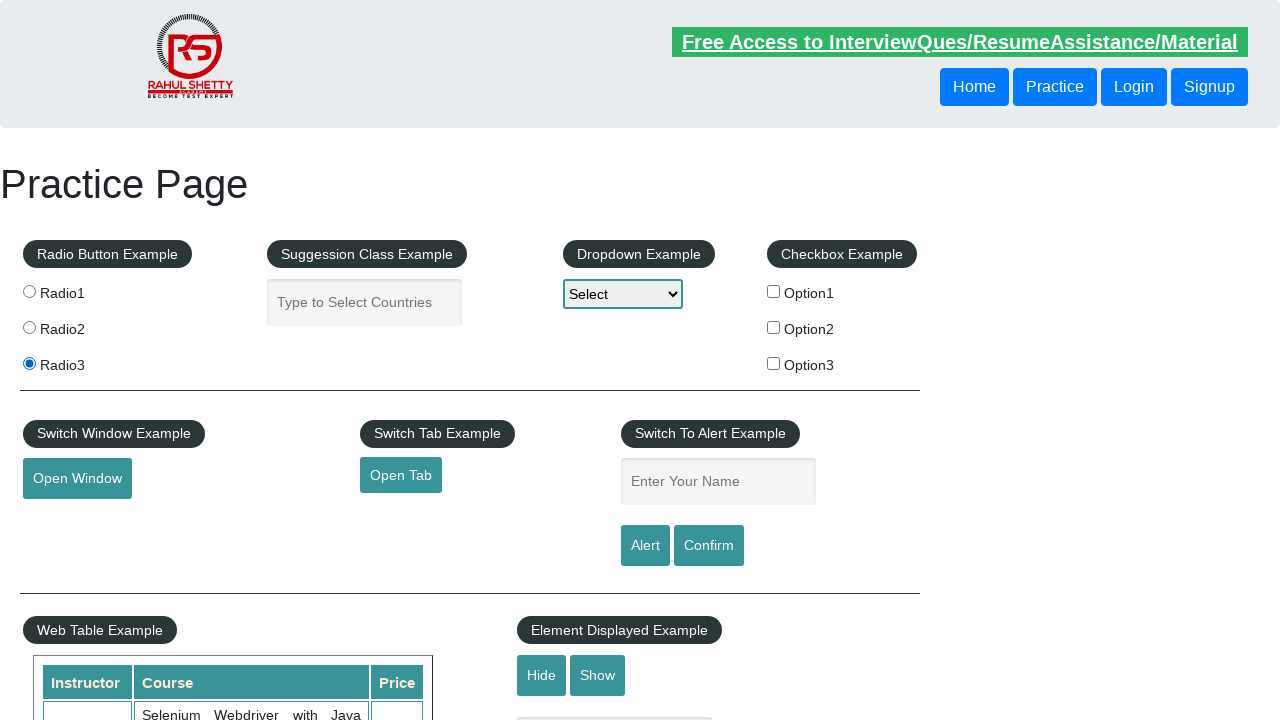

Waited 1000ms after clicking radio button at index 2
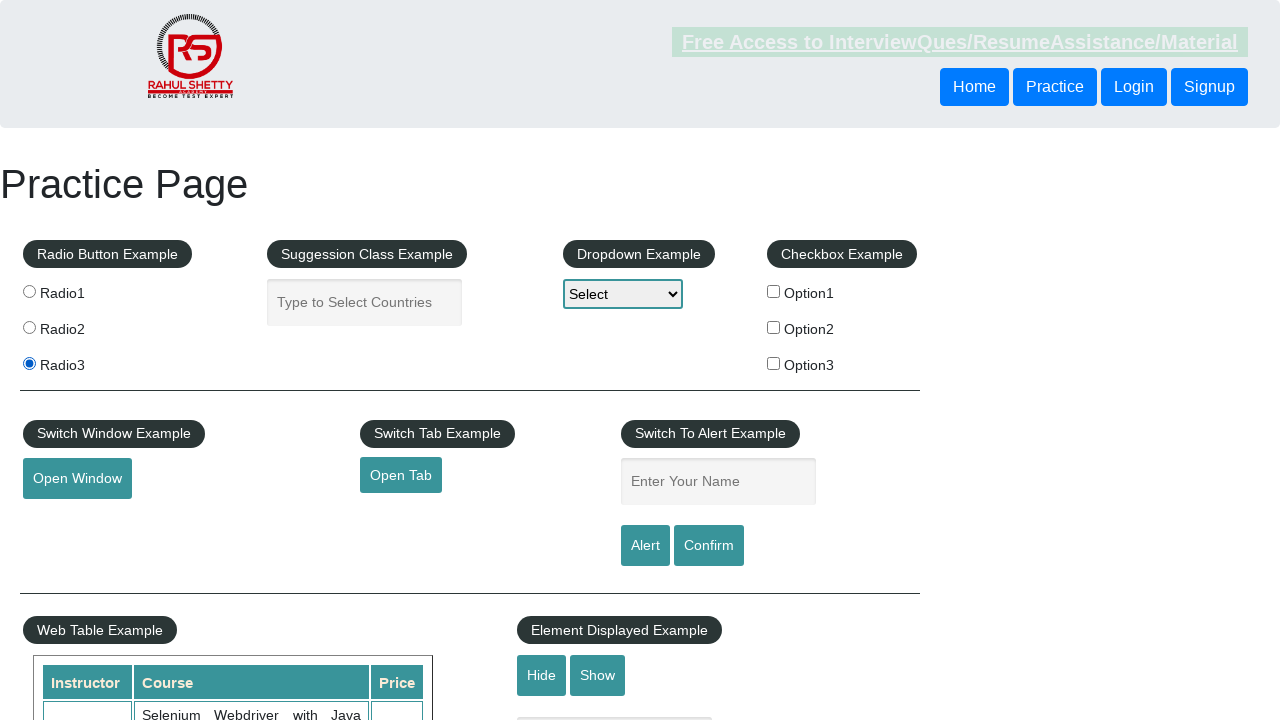

Clicked radio button at index 0 (second iteration) at (29, 291) on input[name='radioButton'] >> nth=0
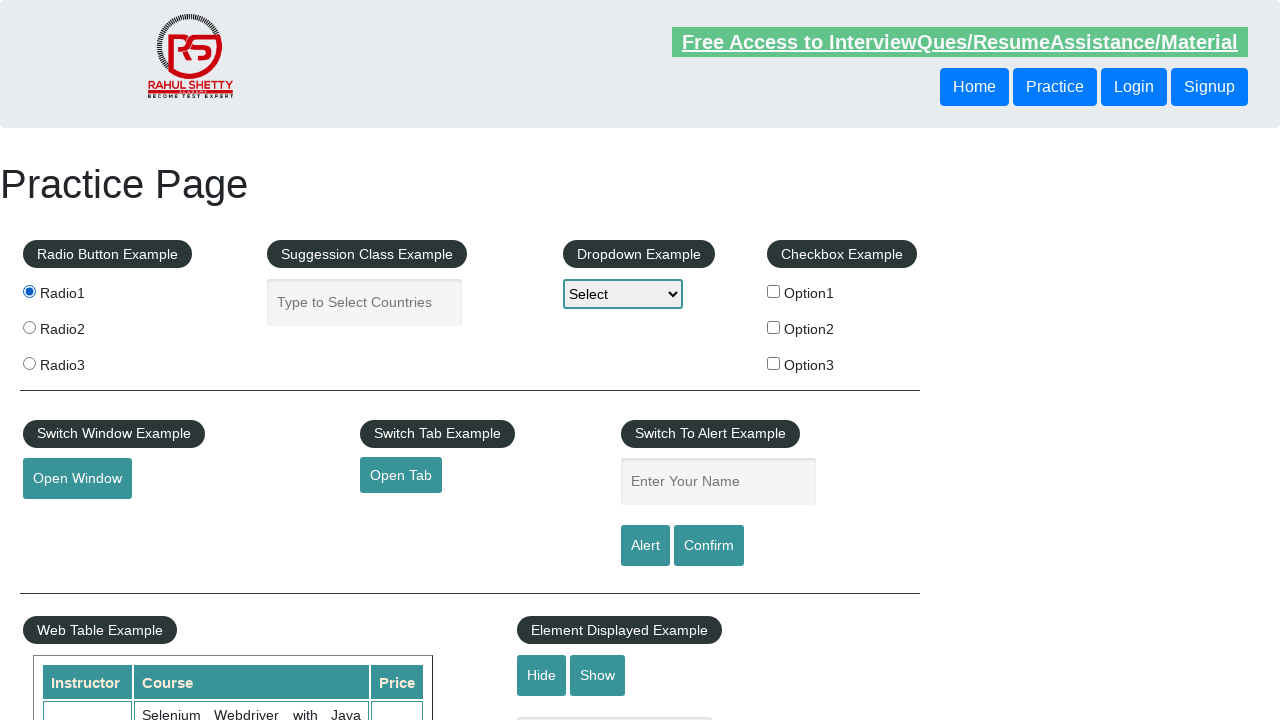

Waited 1000ms after clicking radio button at index 0
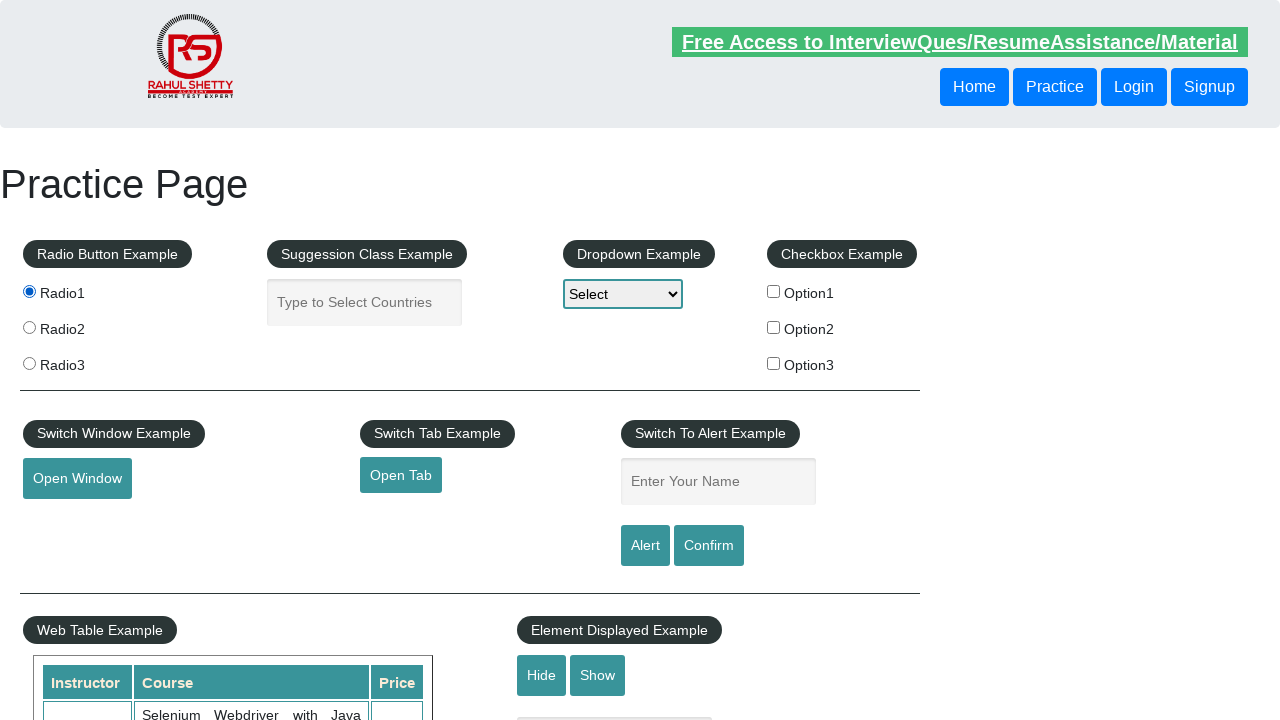

Clicked radio button at index 1 (second iteration) at (29, 327) on input[name='radioButton'] >> nth=1
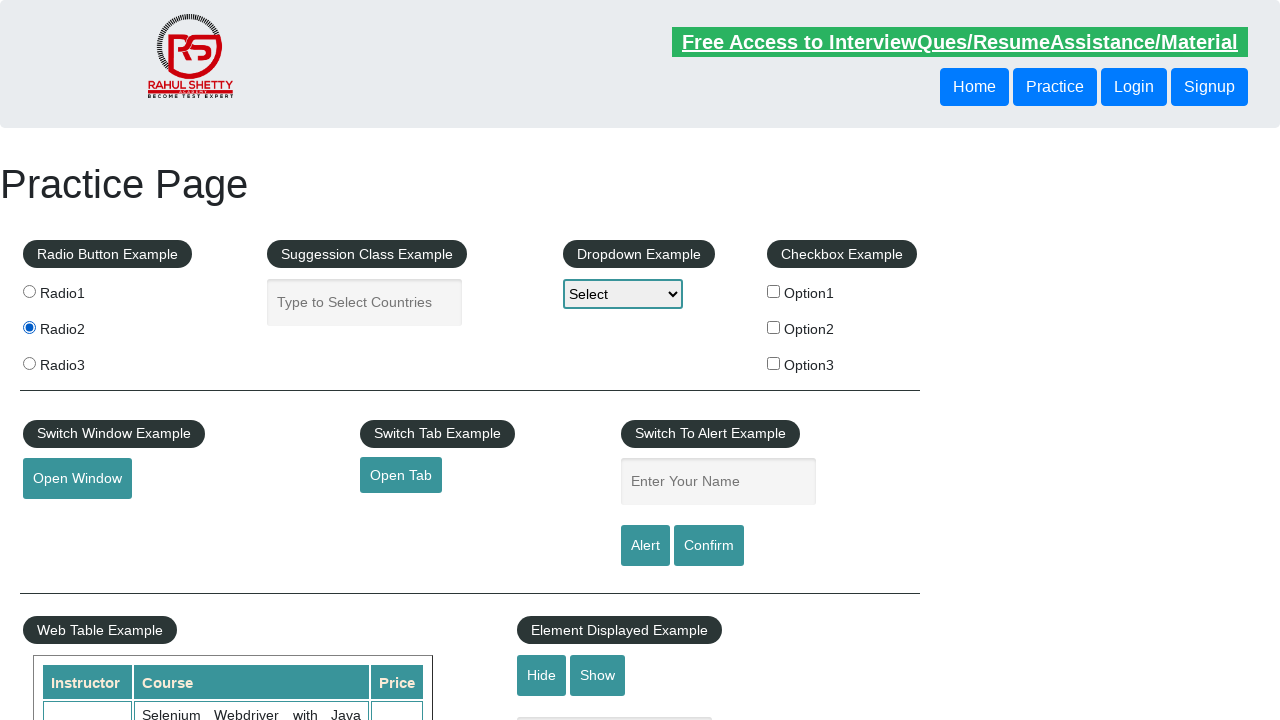

Waited 1000ms after clicking radio button at index 1
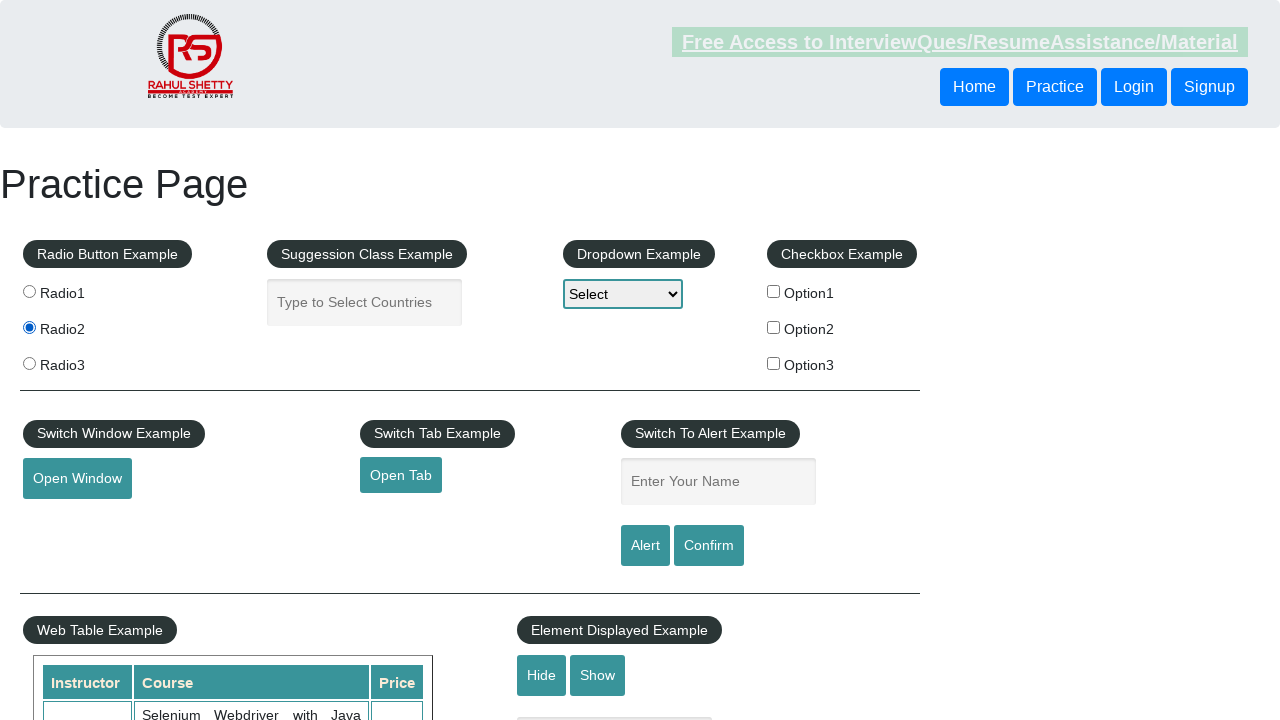

Clicked radio button at index 2 (second iteration) at (29, 363) on input[name='radioButton'] >> nth=2
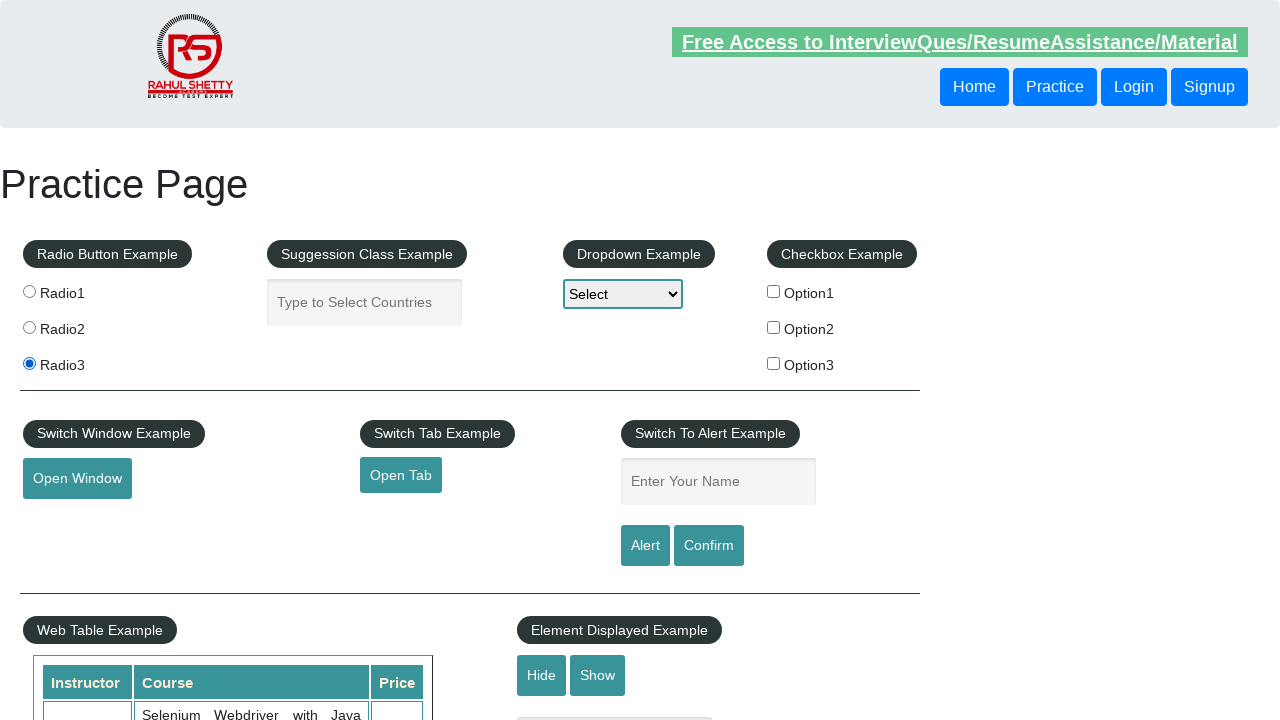

Waited 1000ms after clicking radio button at index 2
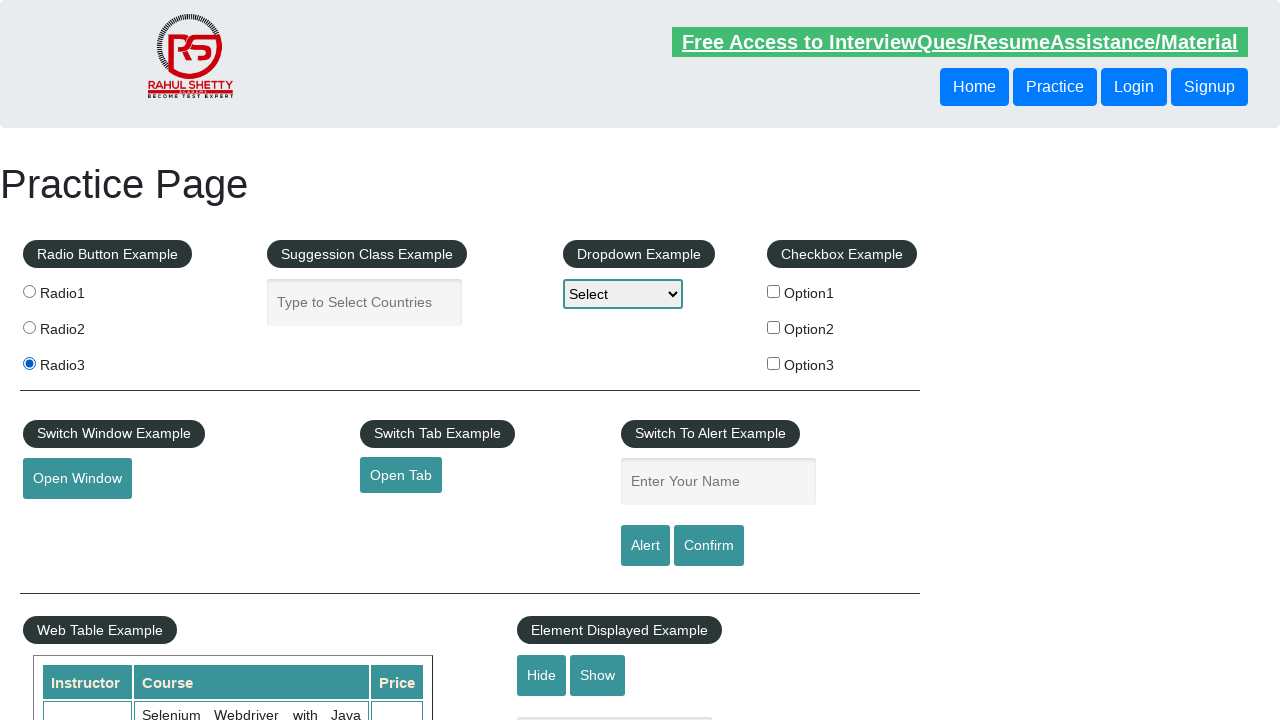

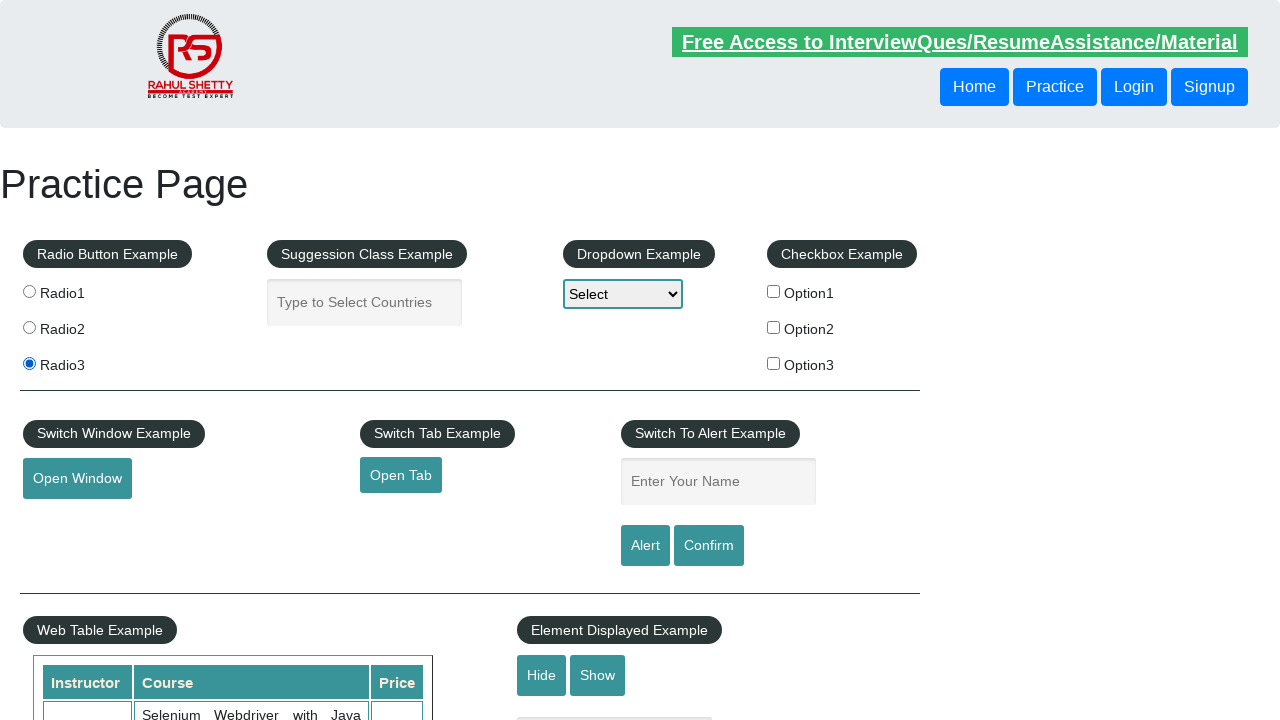